Tests dropdown selection by selecting an option from a single-select dropdown and multiple options from a multi-select dropdown, then clicking print buttons.

Starting URL: https://www.lambdatest.com/selenium-playground/select-dropdown-demo

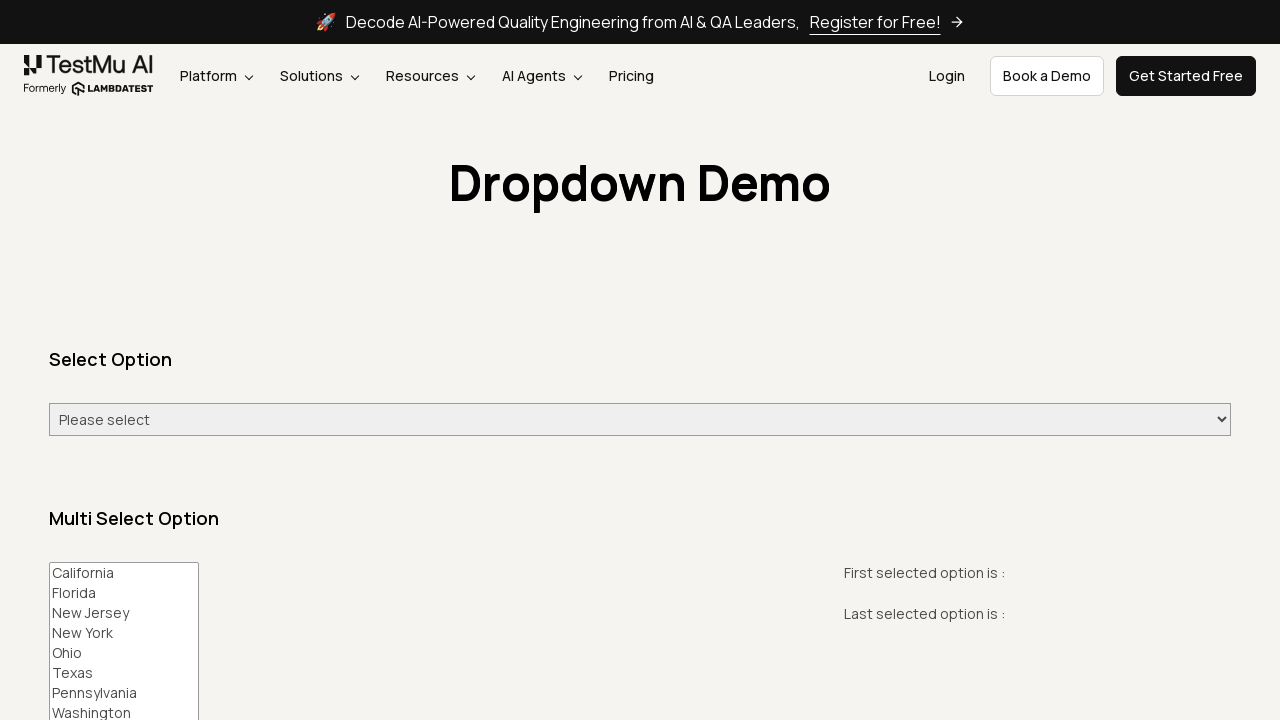

Selected Tuesday from single-select dropdown by index on id=select-demo
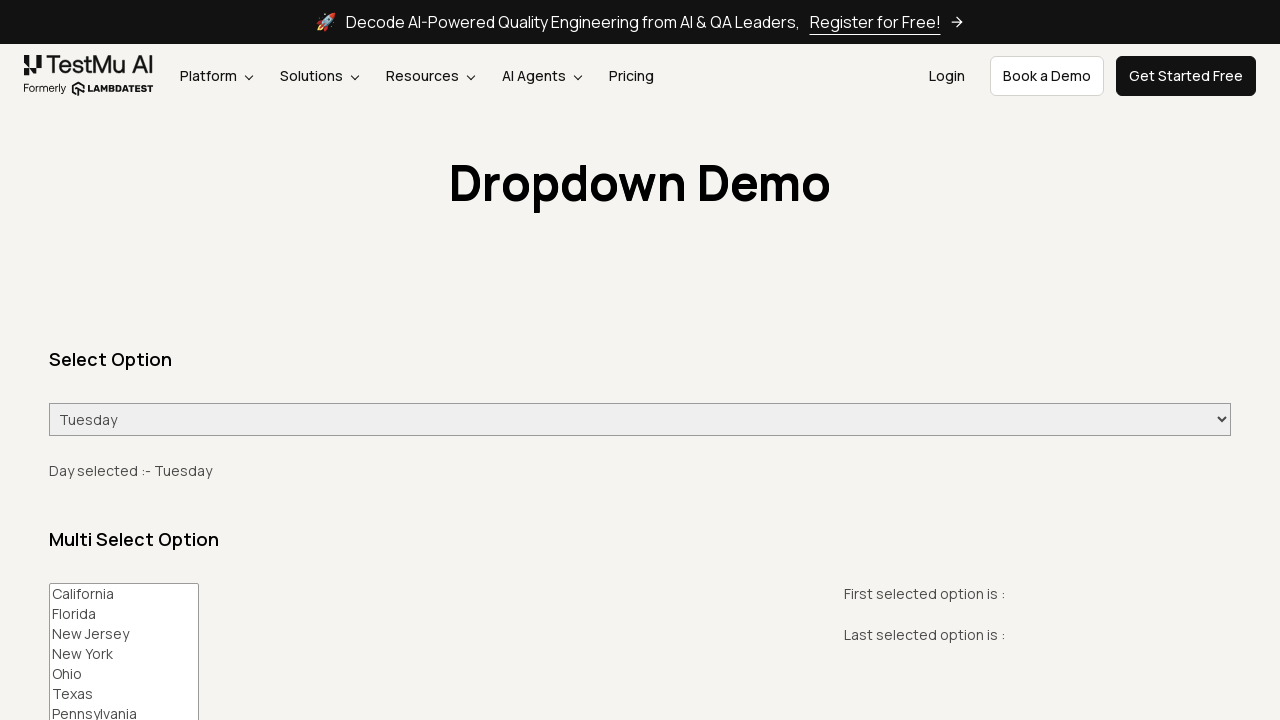

Selected California, New York, and Washington from multi-select dropdown on #multi-select
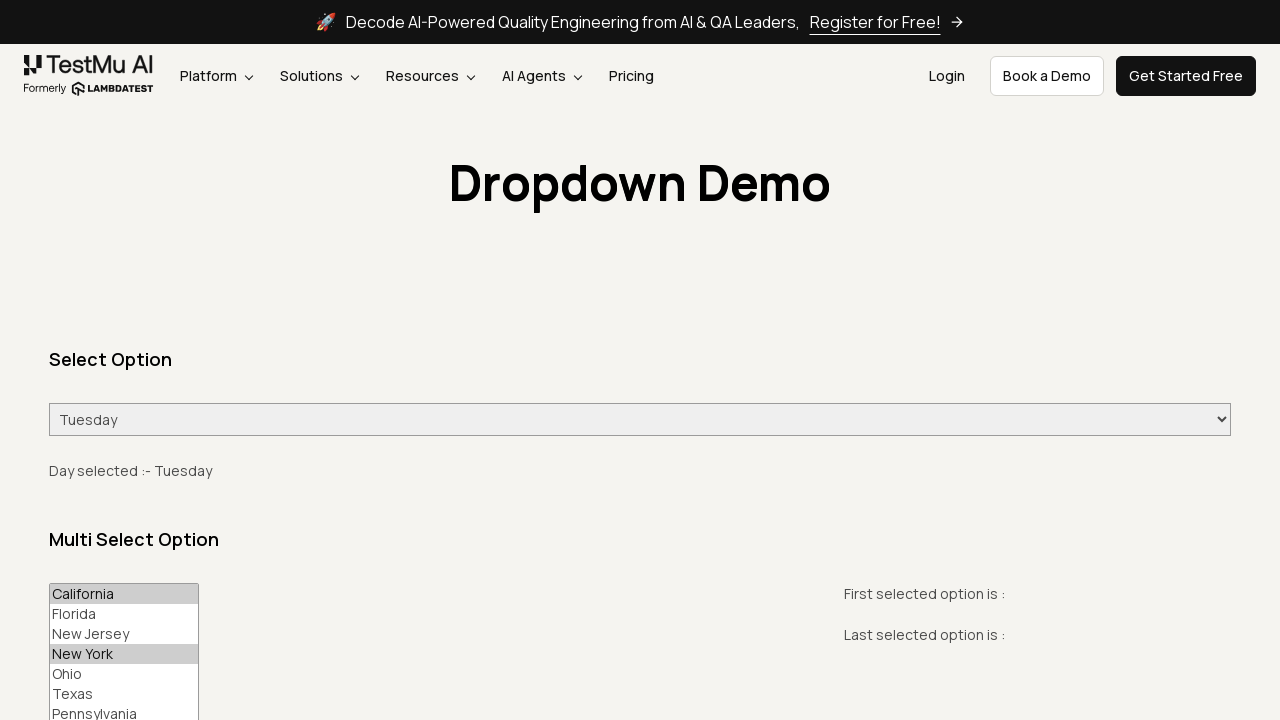

Clicked Print First button at (105, 360) on button[value='Print First']
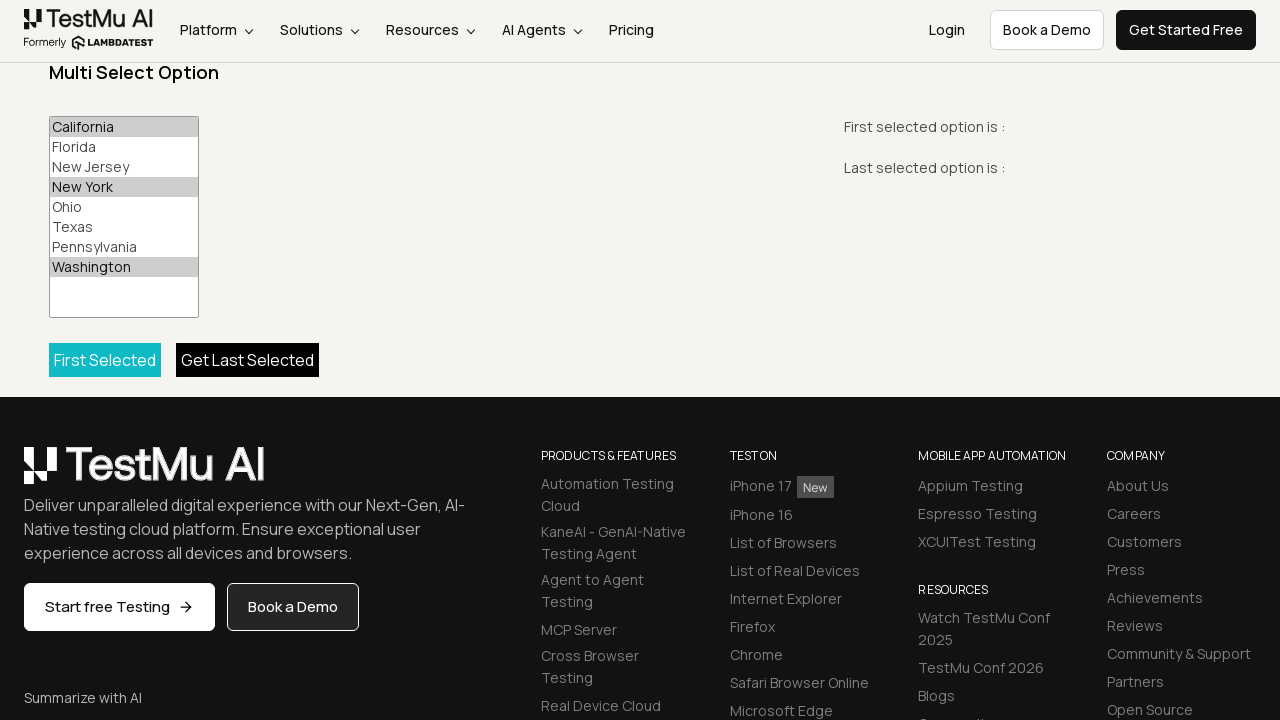

Clicked Print All button at (248, 360) on button[value='Print All']
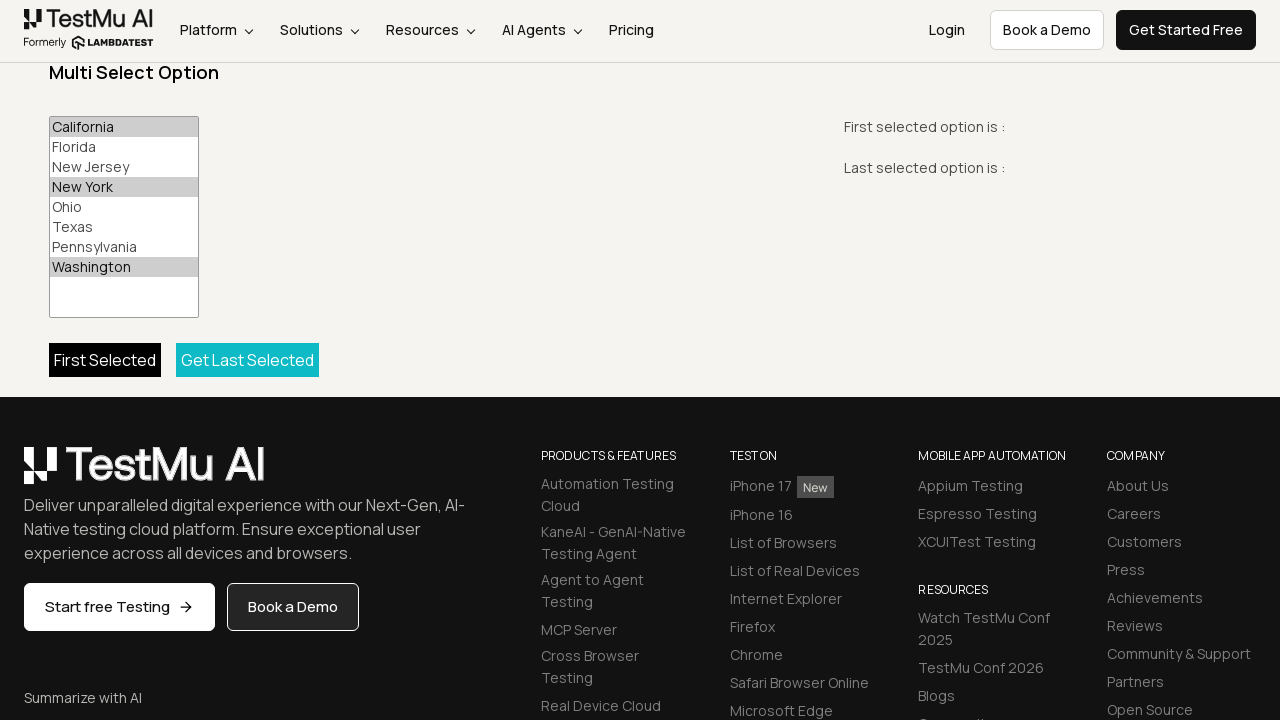

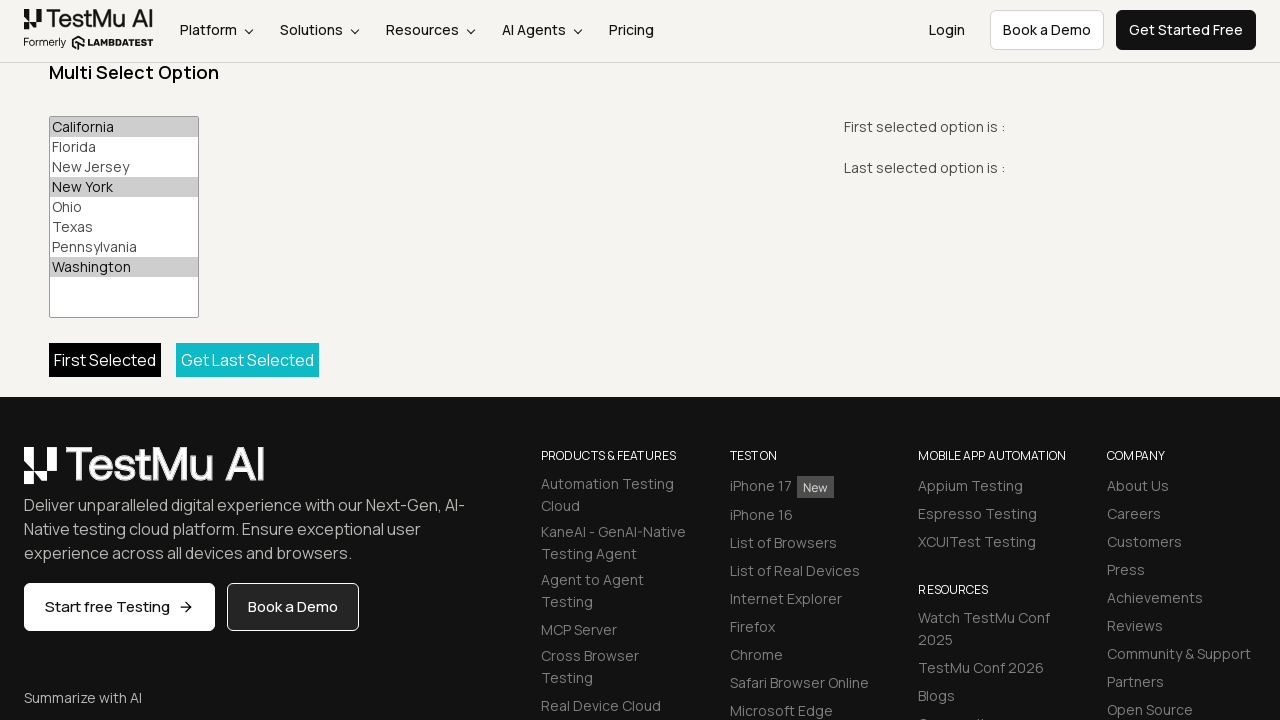